Tests login form behavior with a locked out user account, verifying the locked out error message is displayed

Starting URL: https://www.saucedemo.com/

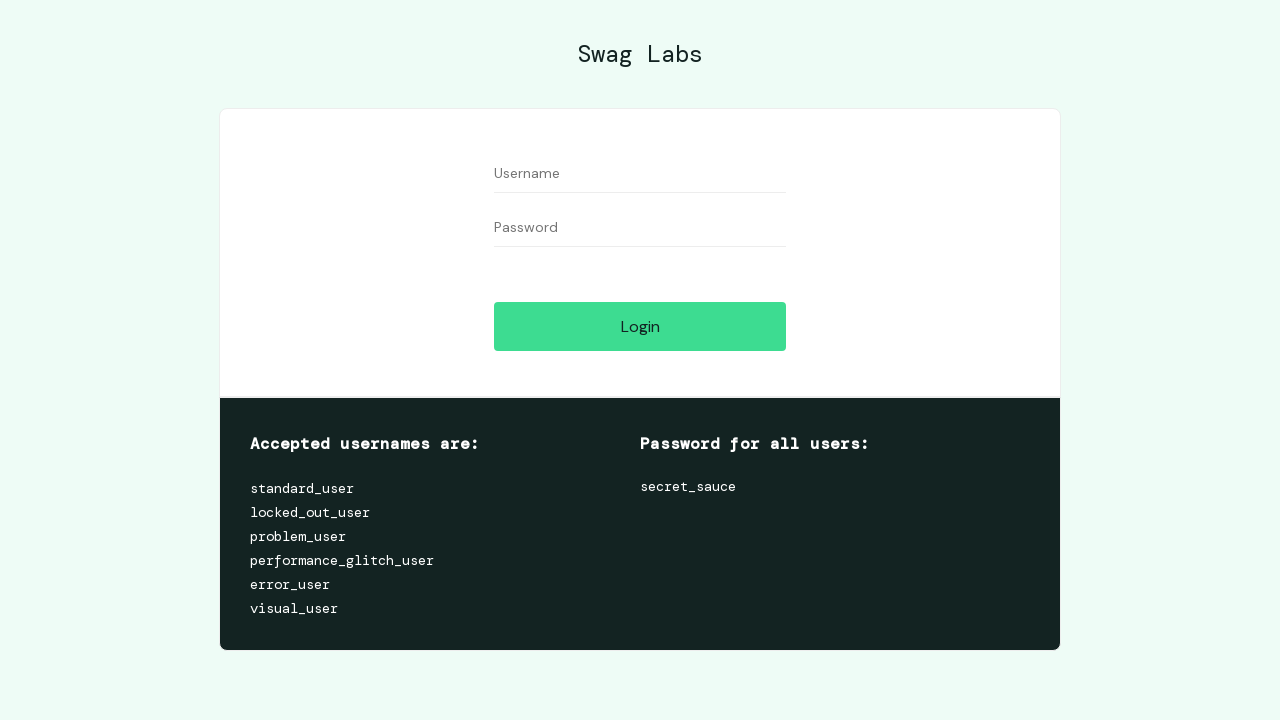

Filled username field with 'locked_out_user' on #user-name
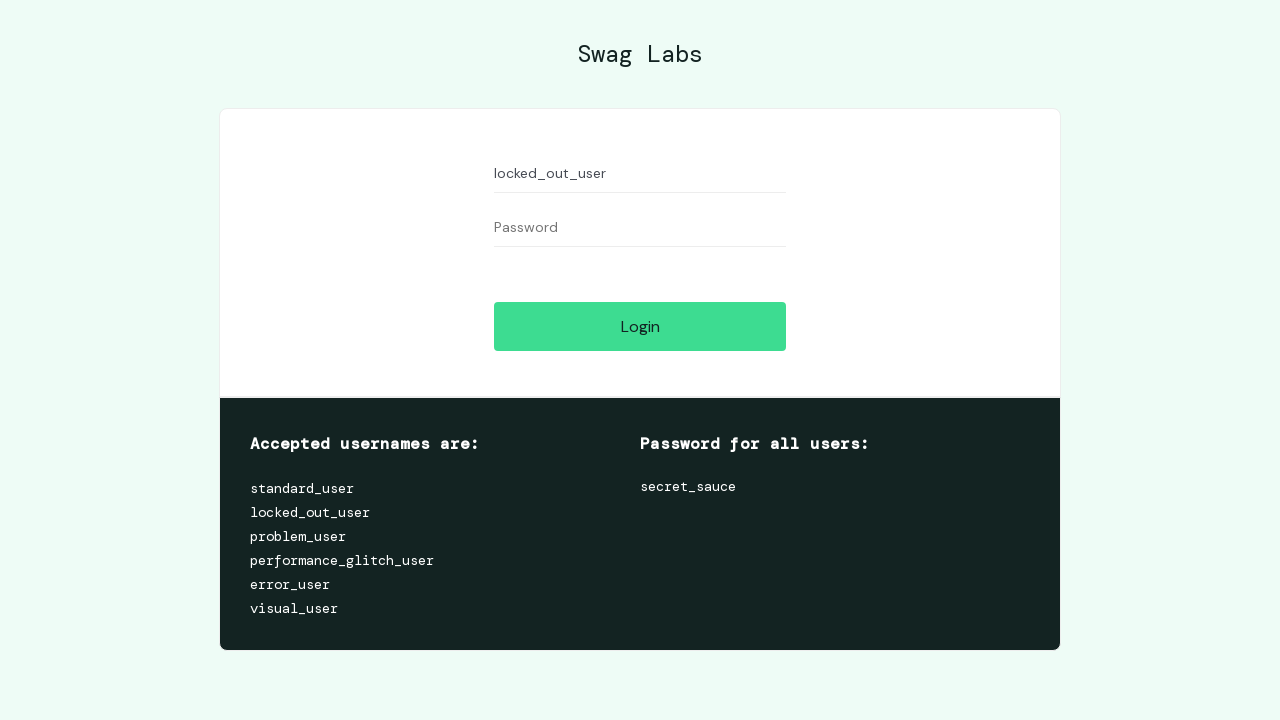

Filled password field with correct password 'secret_sauce' on #password
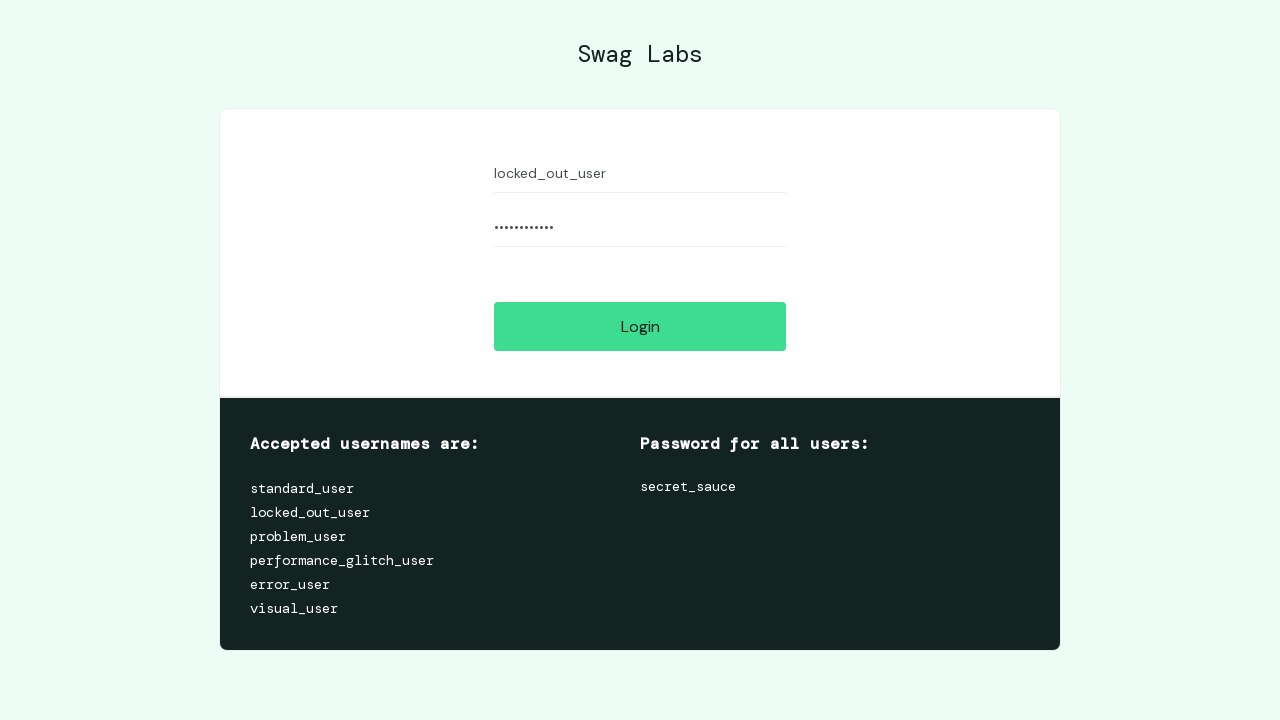

Clicked login button to attempt login with locked out user at (640, 326) on #login-button
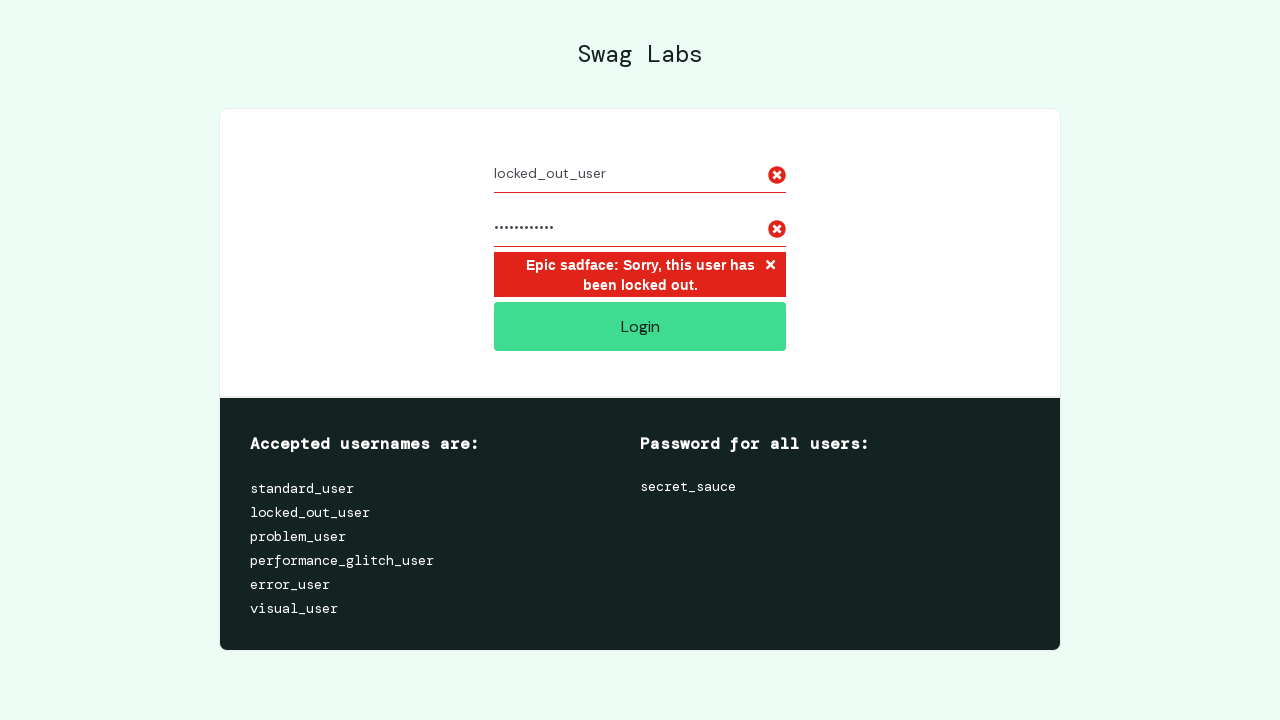

Retrieved error message from page
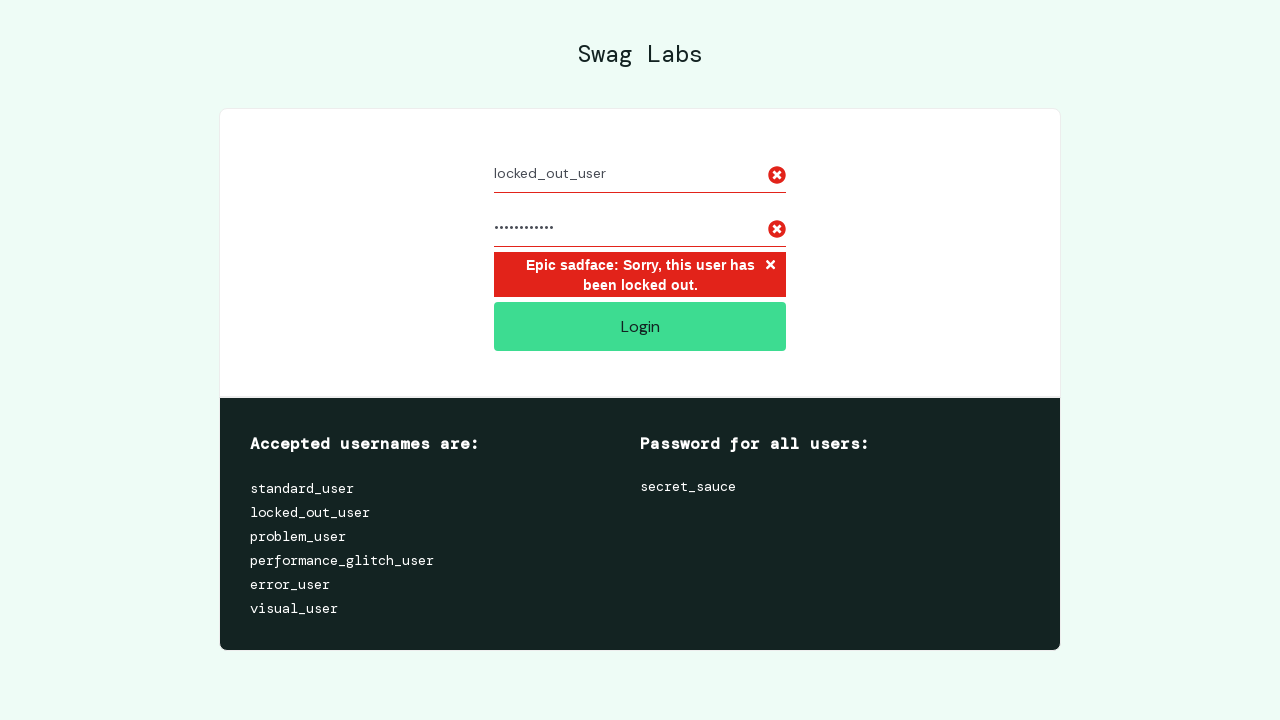

Verified locked out error message is displayed: 'Epic sadface: Sorry, this user has been locked out.'
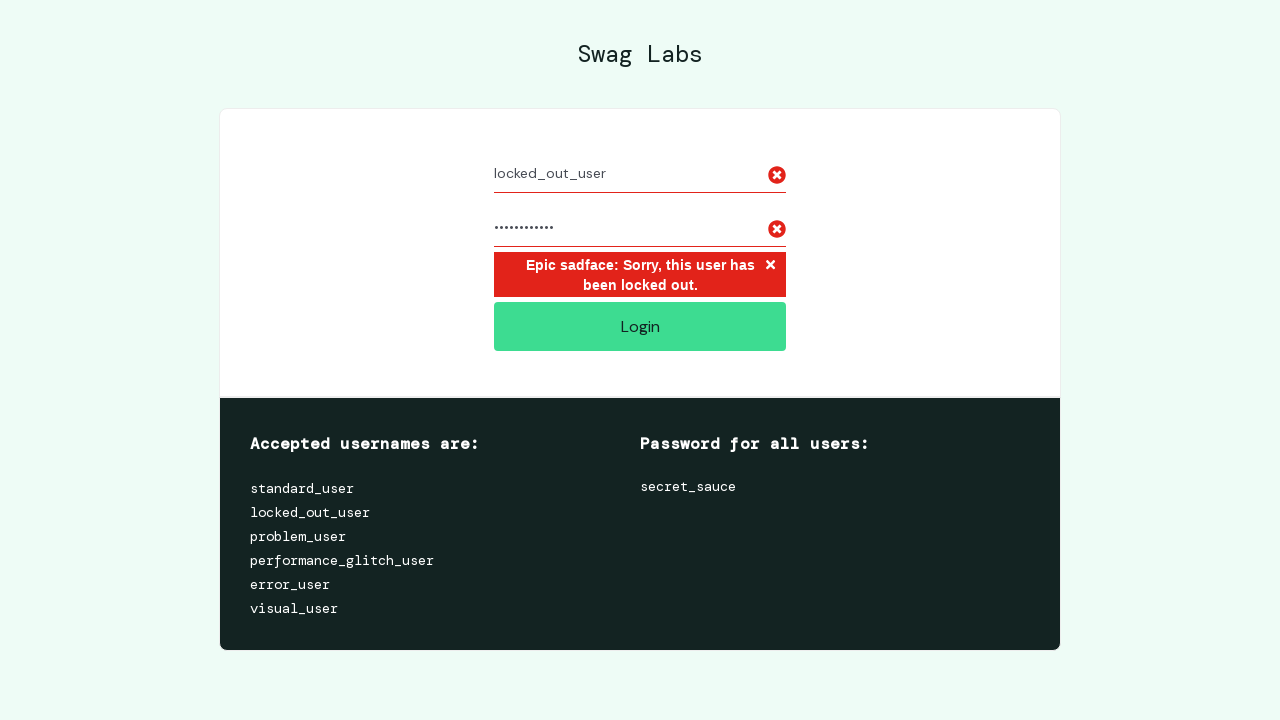

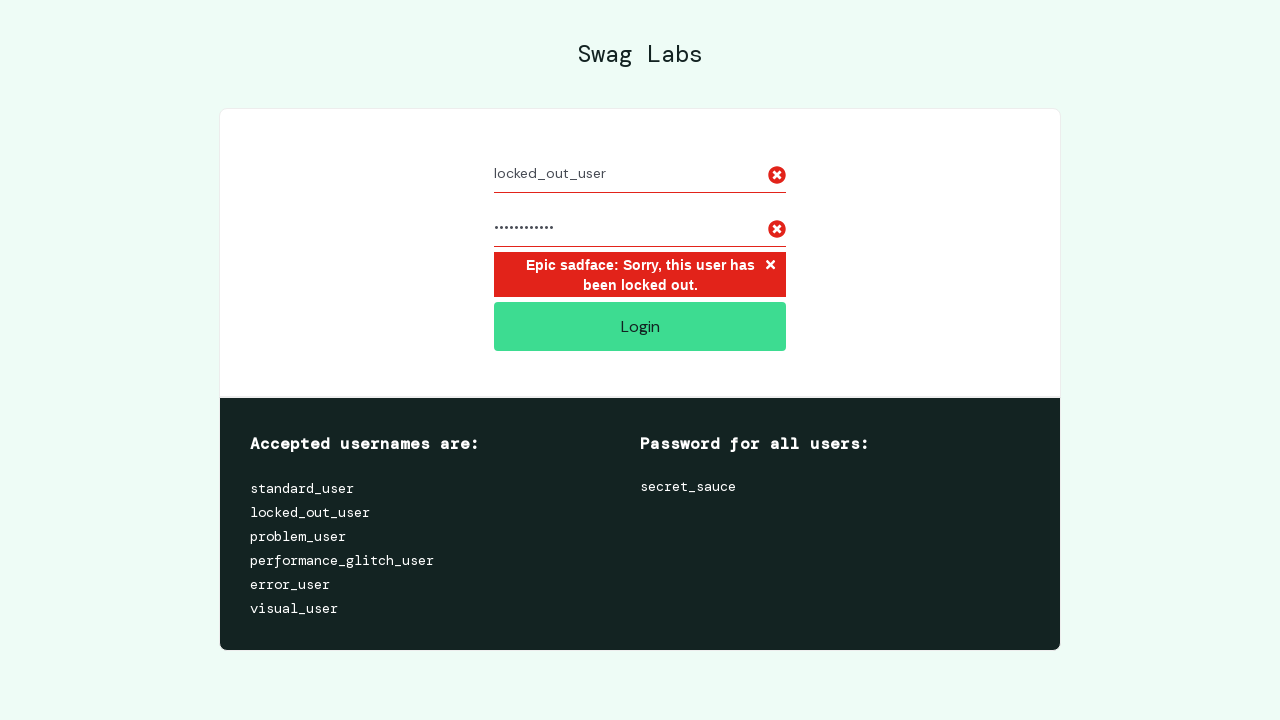